Tests Tata Cliq e-commerce navigation by hovering over the Brands menu, navigating to Watches & Accessories, selecting Casio brand, applying a sort filter for new products, and filtering by Men's category.

Starting URL: https://www.tatacliq.com/

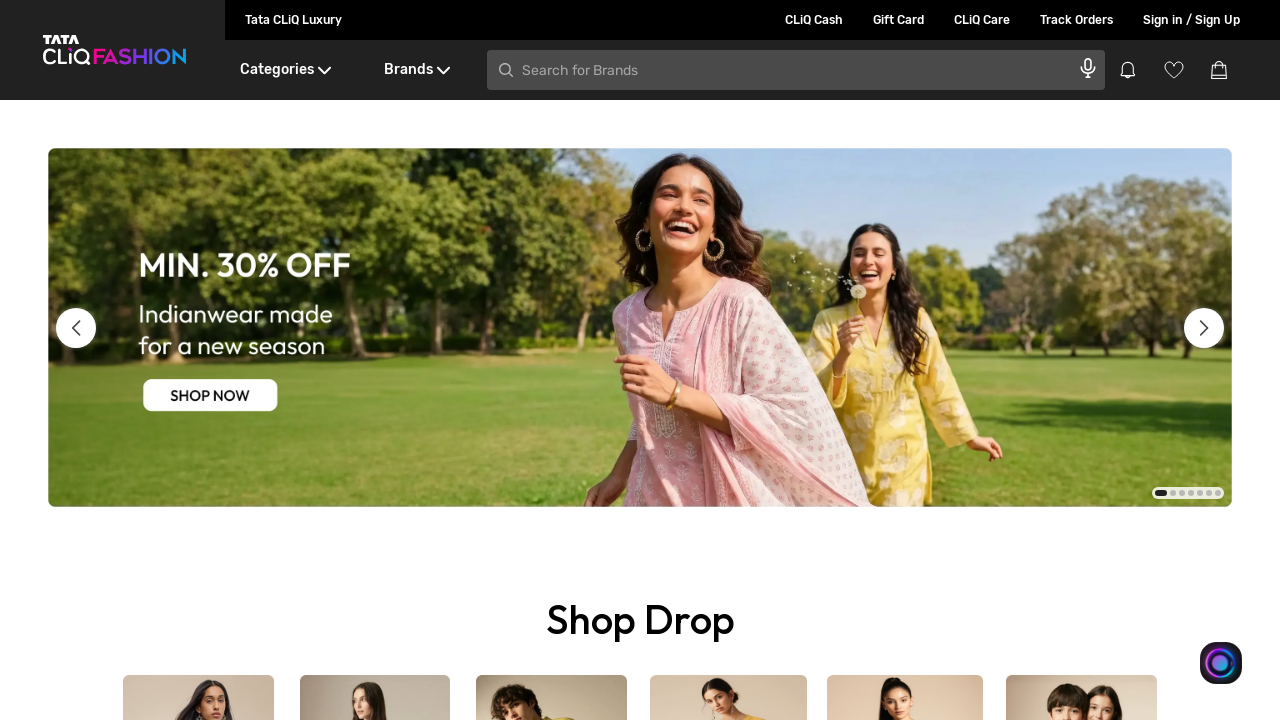

Hovered over Brands menu at (416, 70) on xpath=//div[text()='Brands']
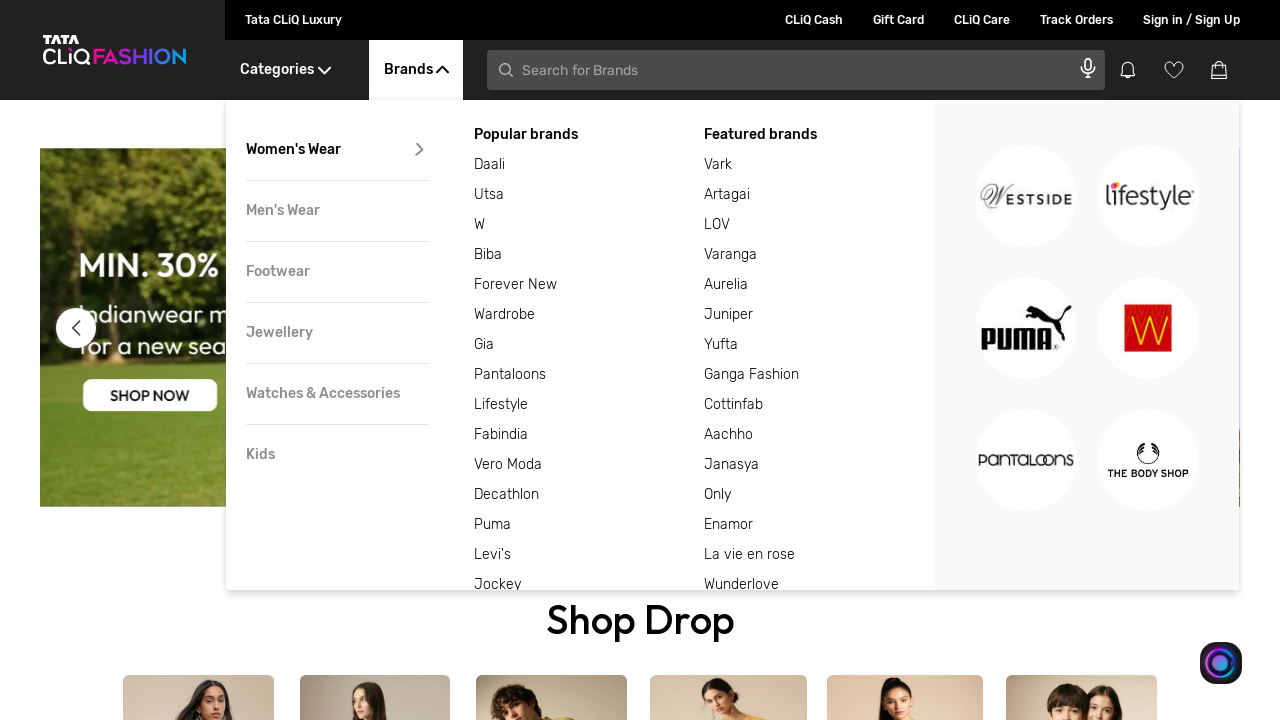

Hovered over Watches & Accessories submenu at (337, 394) on internal:role=button[name="Watches & Accessories button"i]
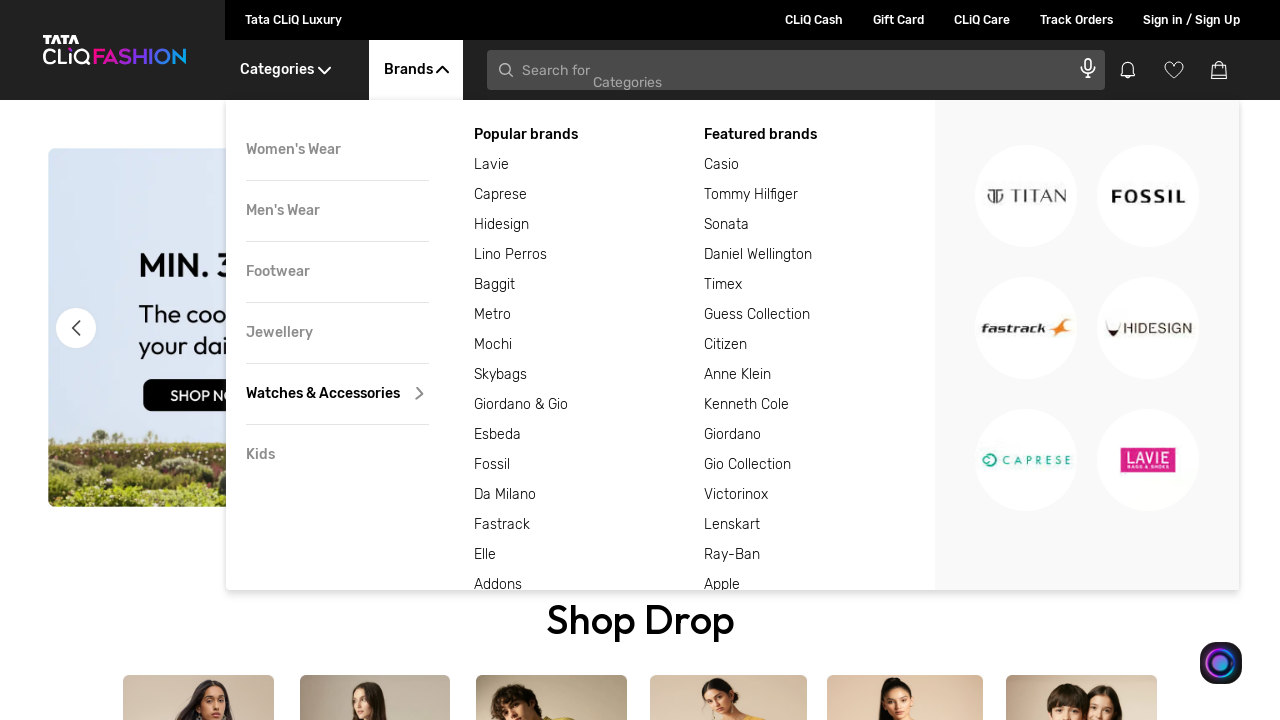

Clicked on Casio brand at (820, 165) on xpath=//div[text()='Casio']
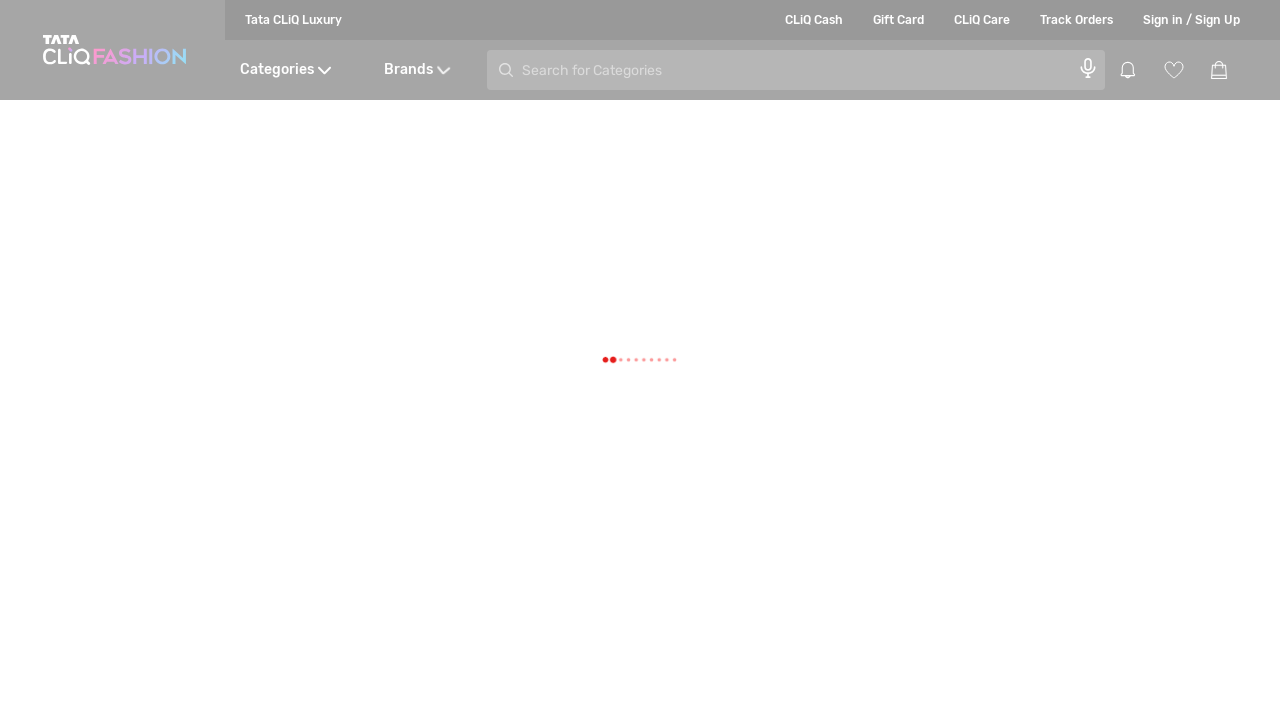

Applied 'New Products' sort filter on .SelectBoxDesktop__hideSelect
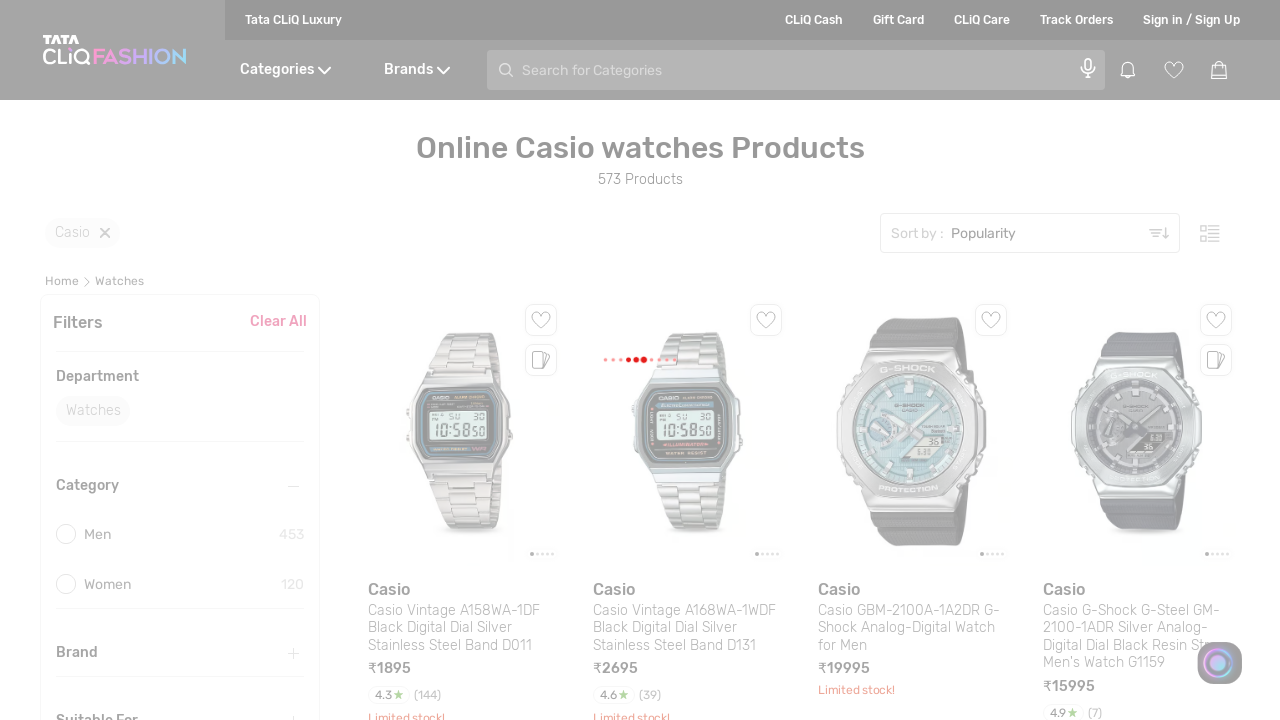

Waited for products to load after sorting
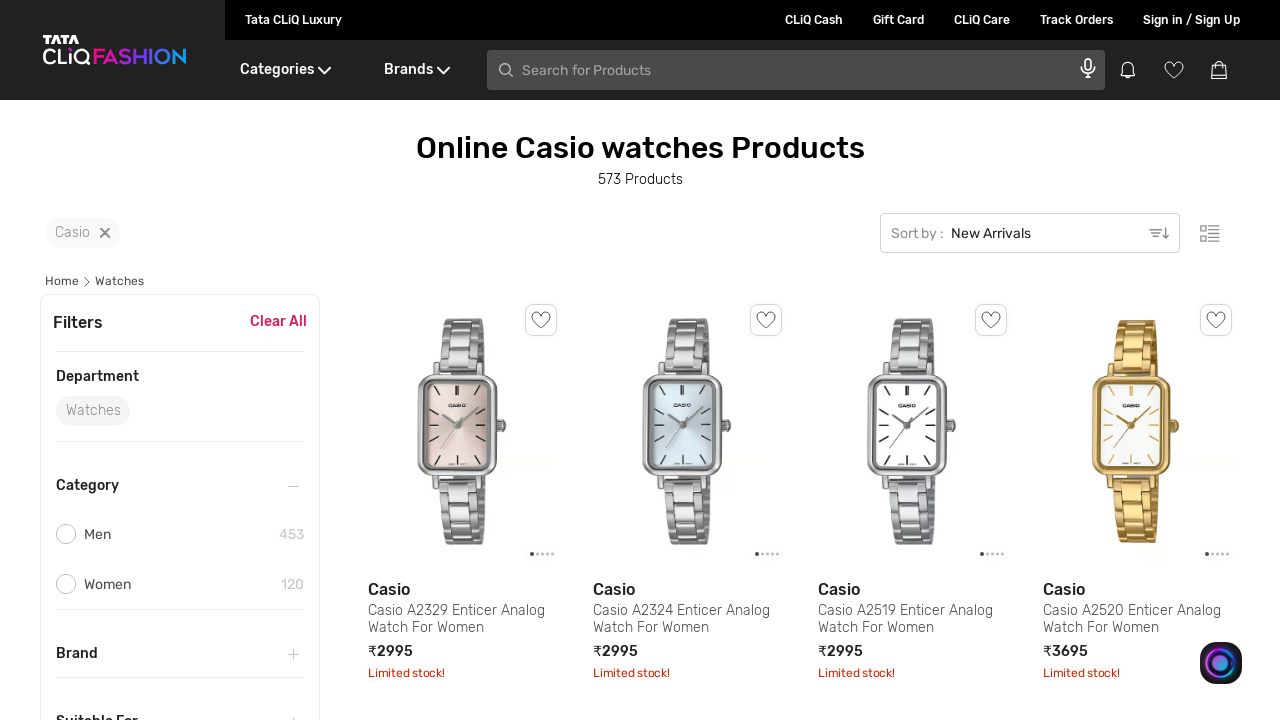

Clicked on Men's category filter at (171, 534) on (//div[text()='Men'])[1]
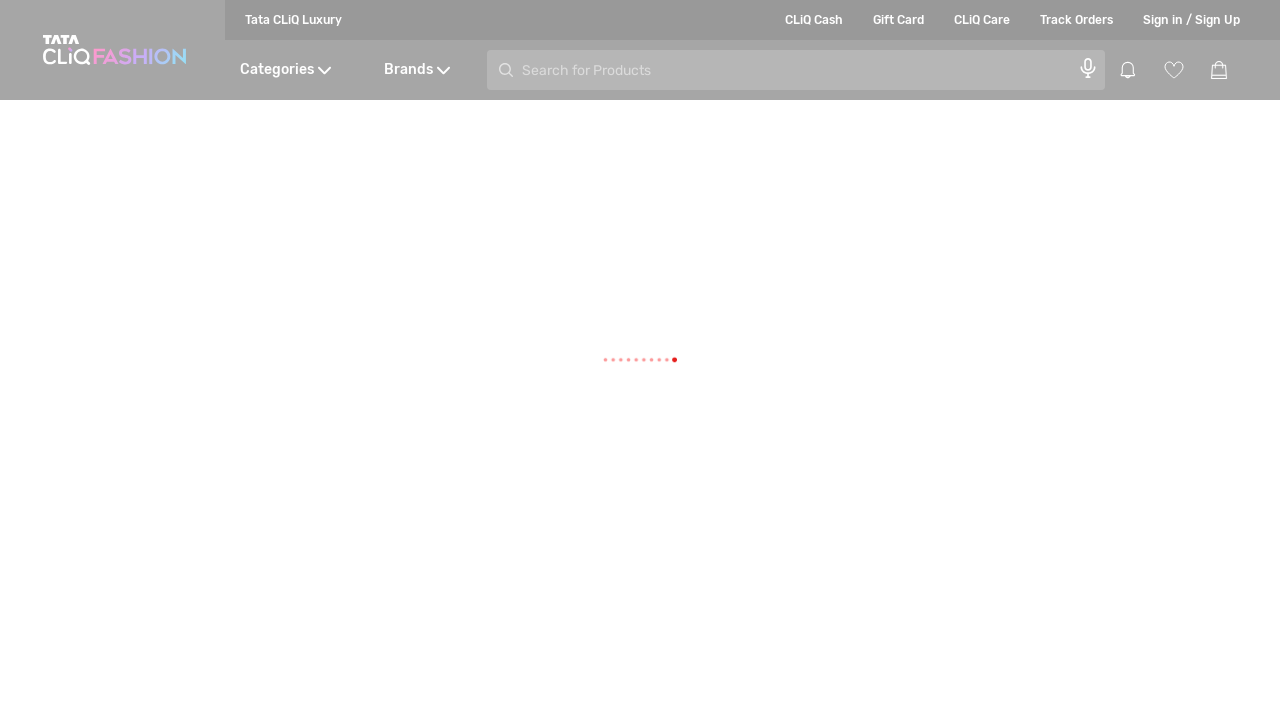

Filtered products loaded for Men's category
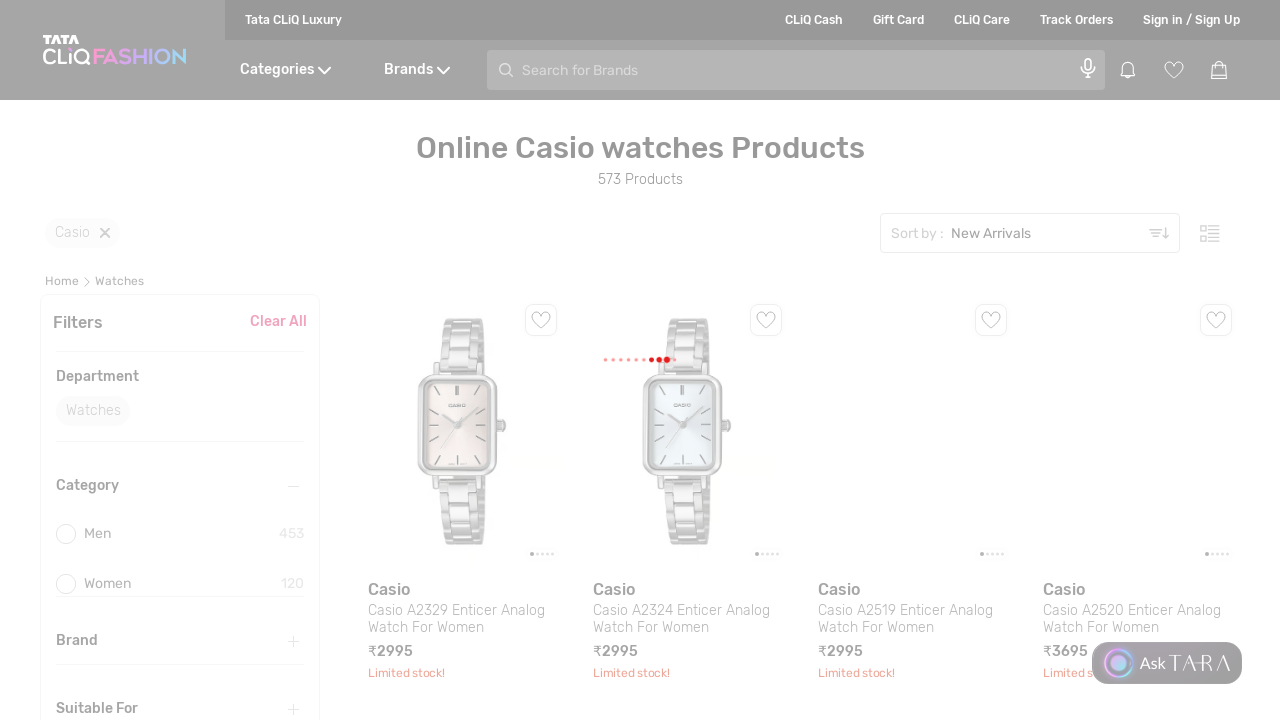

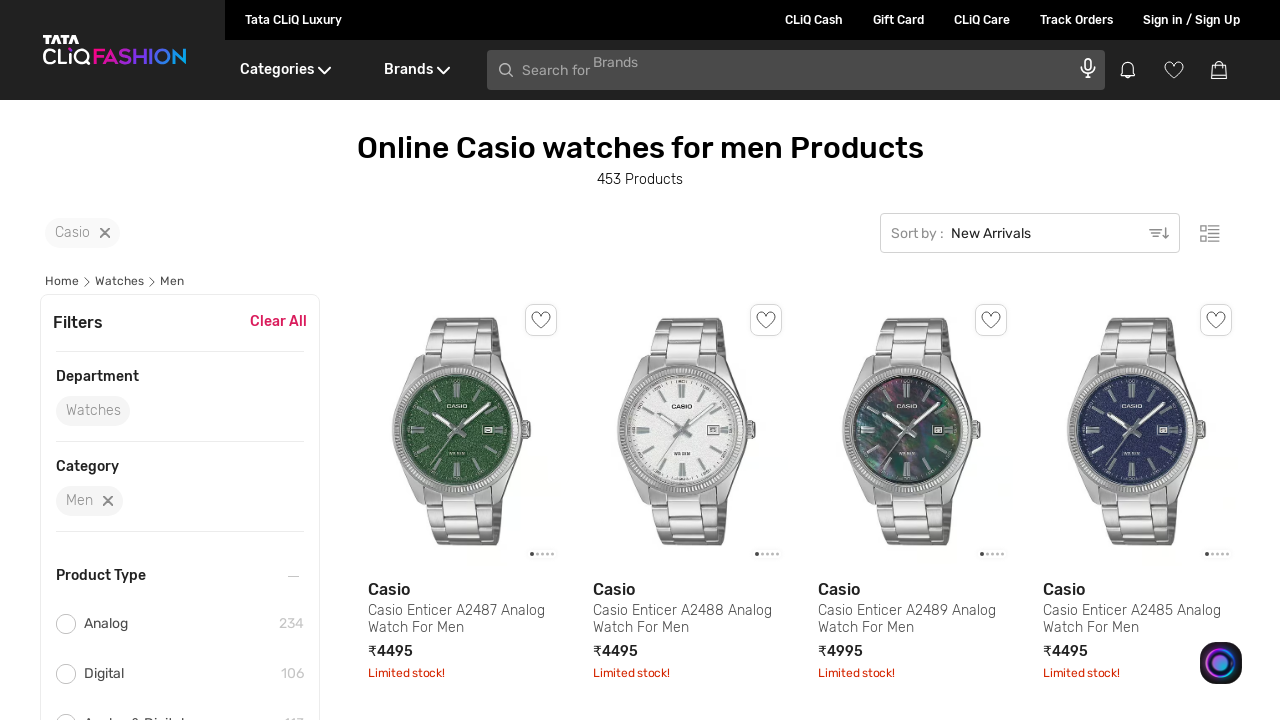